Tests HTML5 form validation by sequentially filling required fields and verifying browser validation messages for empty fields and invalid email formats.

Starting URL: https://automationfc.github.io/html5/index.html

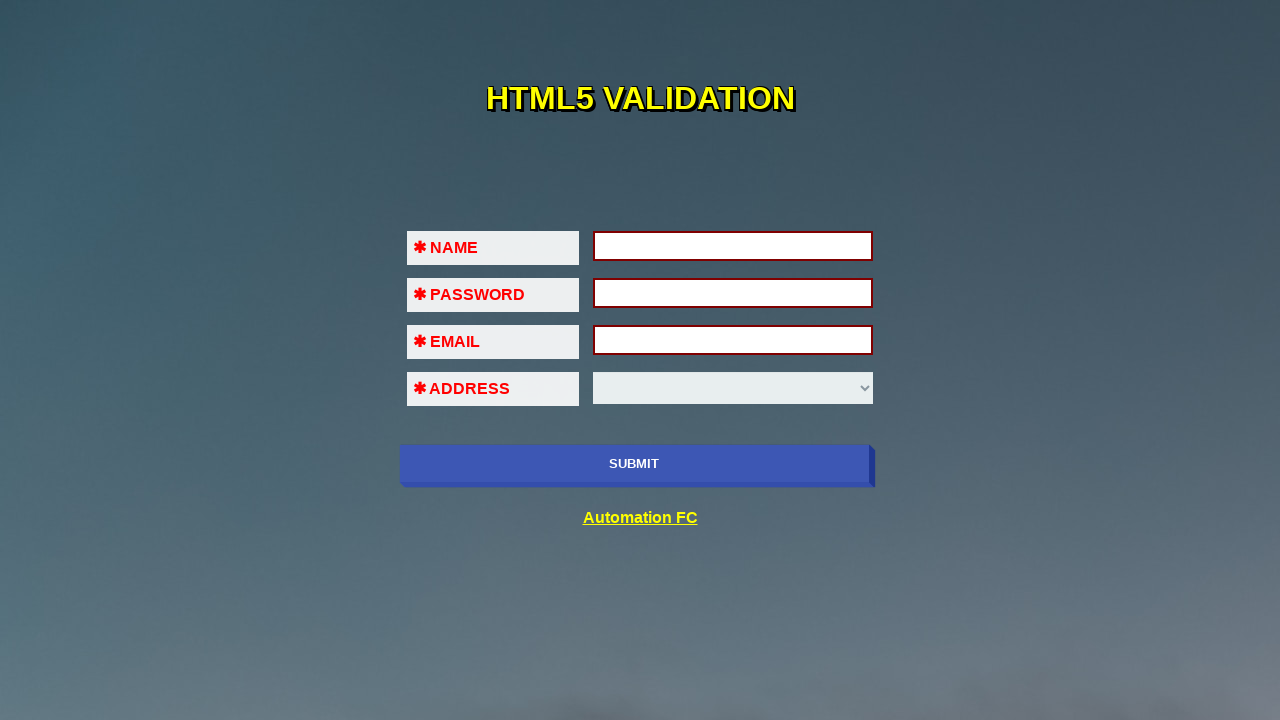

Clicked submit button to trigger validation on empty form at (634, 464) on input[name='submit-btn']
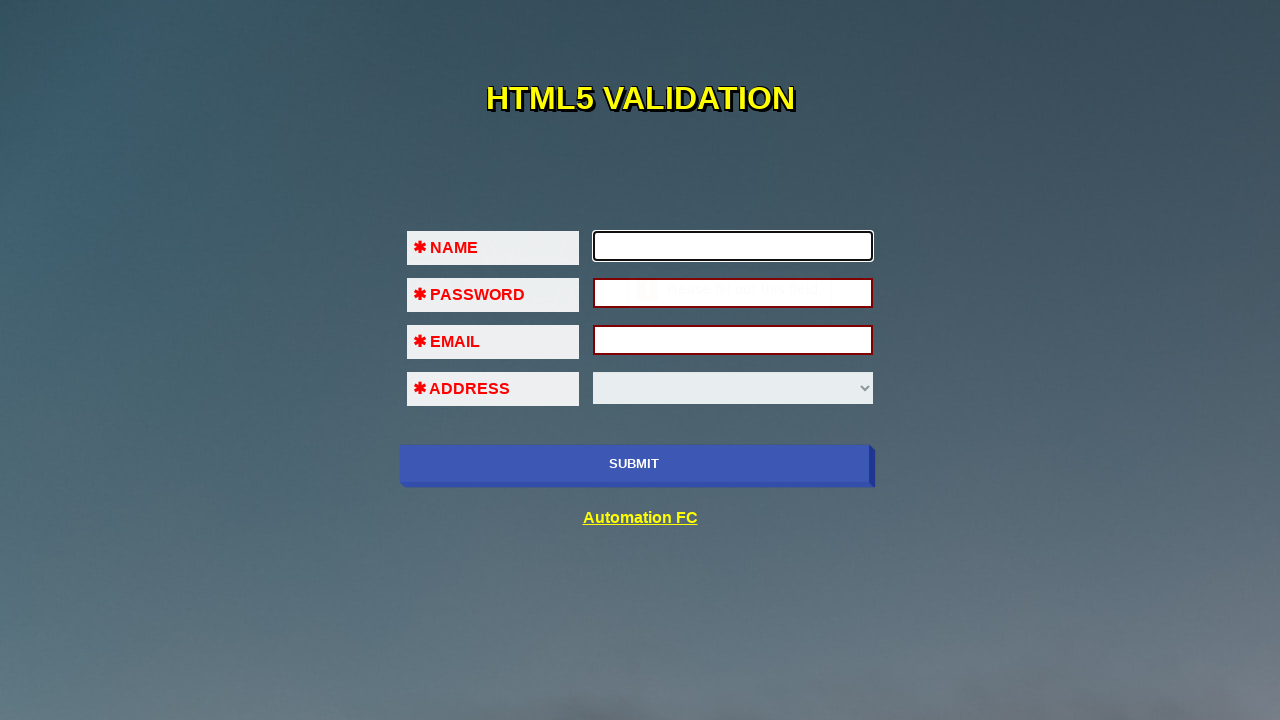

Filled first name field with 'Automation FC' on #fname
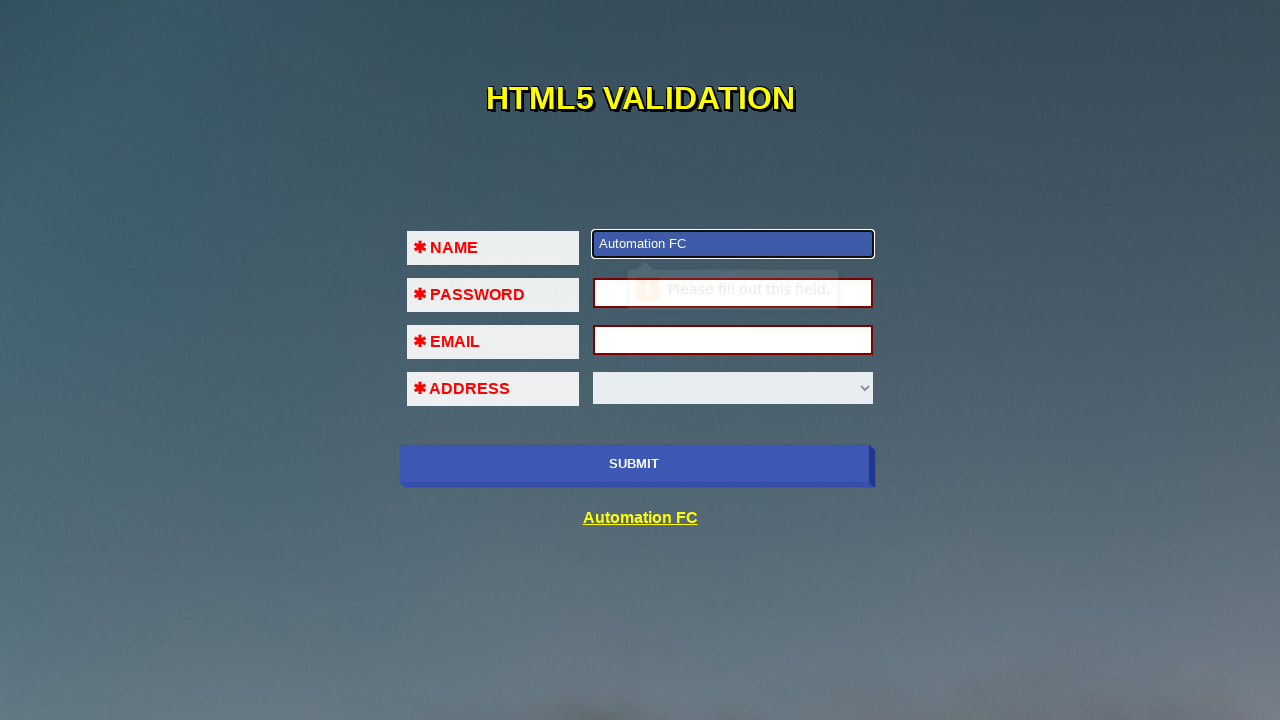

Clicked submit button to trigger validation on password field at (634, 464) on input[name='submit-btn']
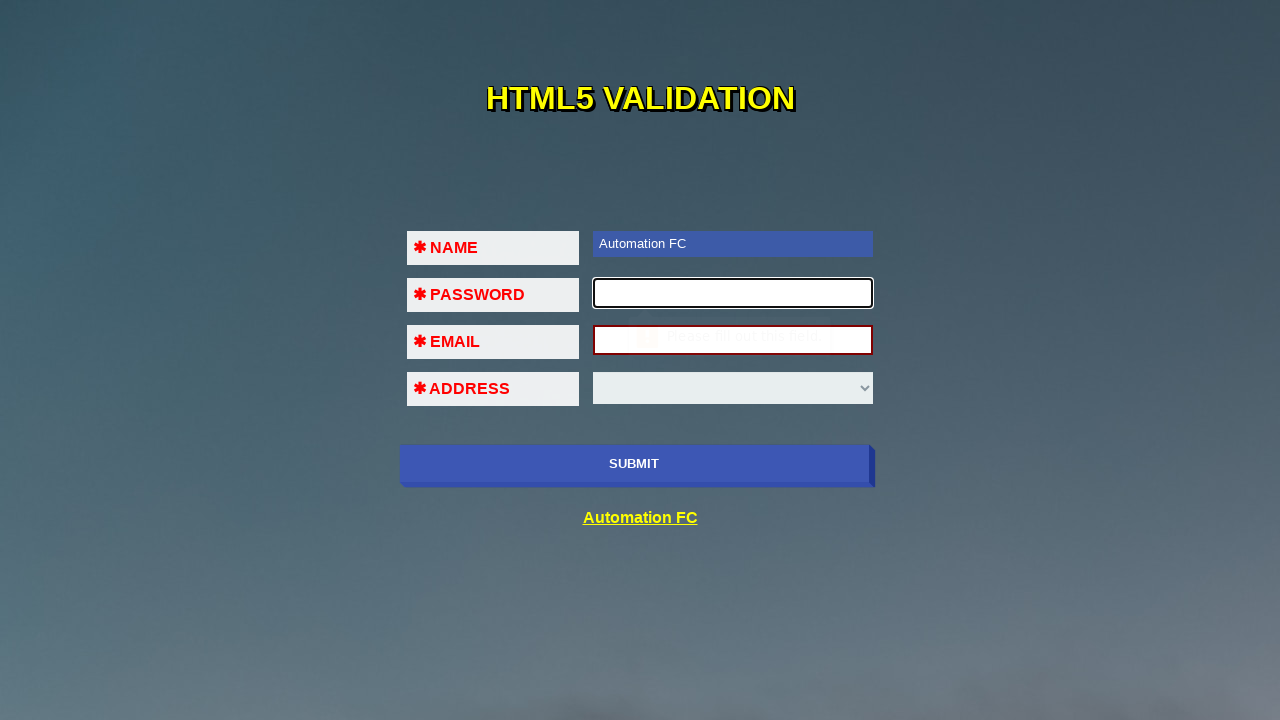

Filled password field with '123456' on #pass
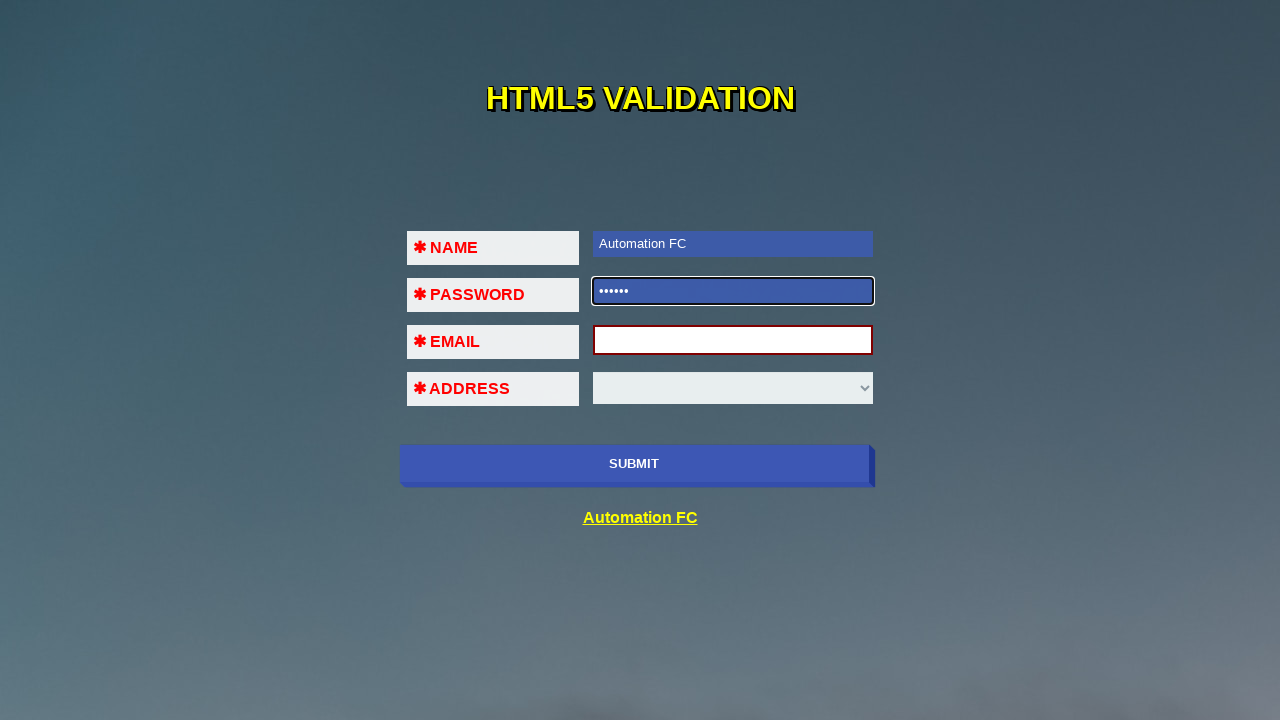

Clicked submit button to trigger validation on email field at (634, 464) on input[name='submit-btn']
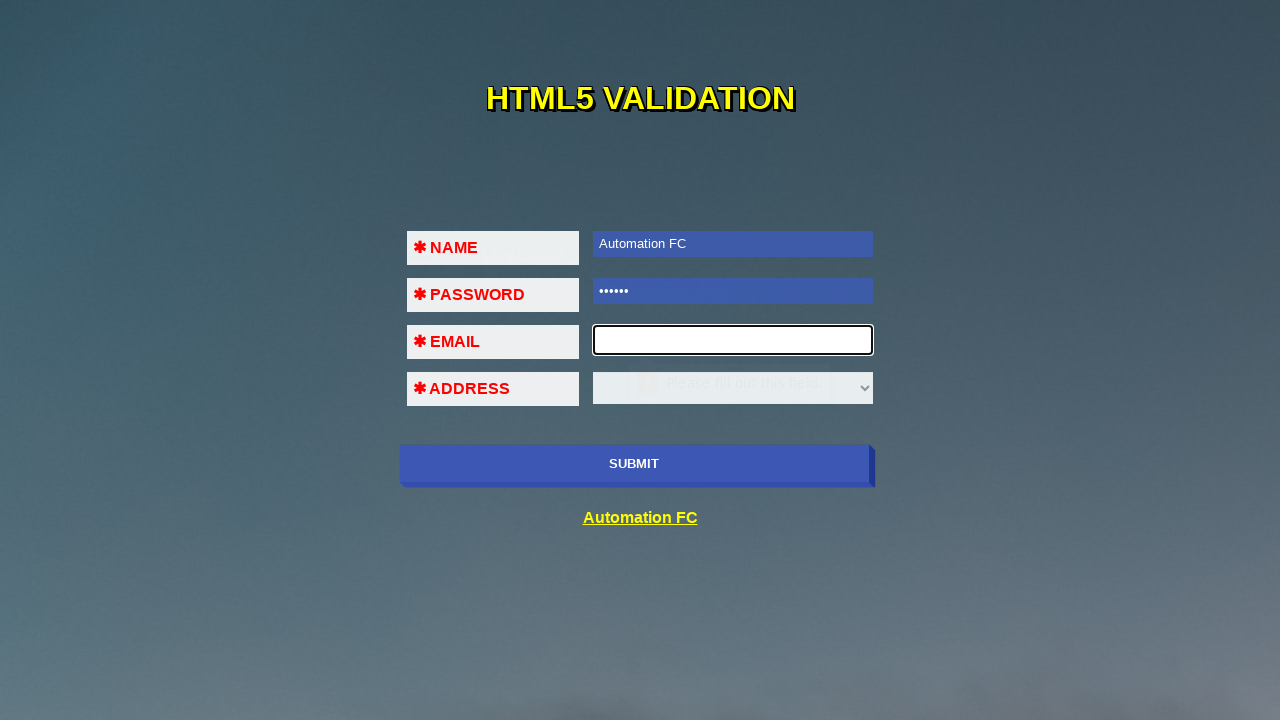

Filled email field with invalid value '123' (missing @ symbol) on #em
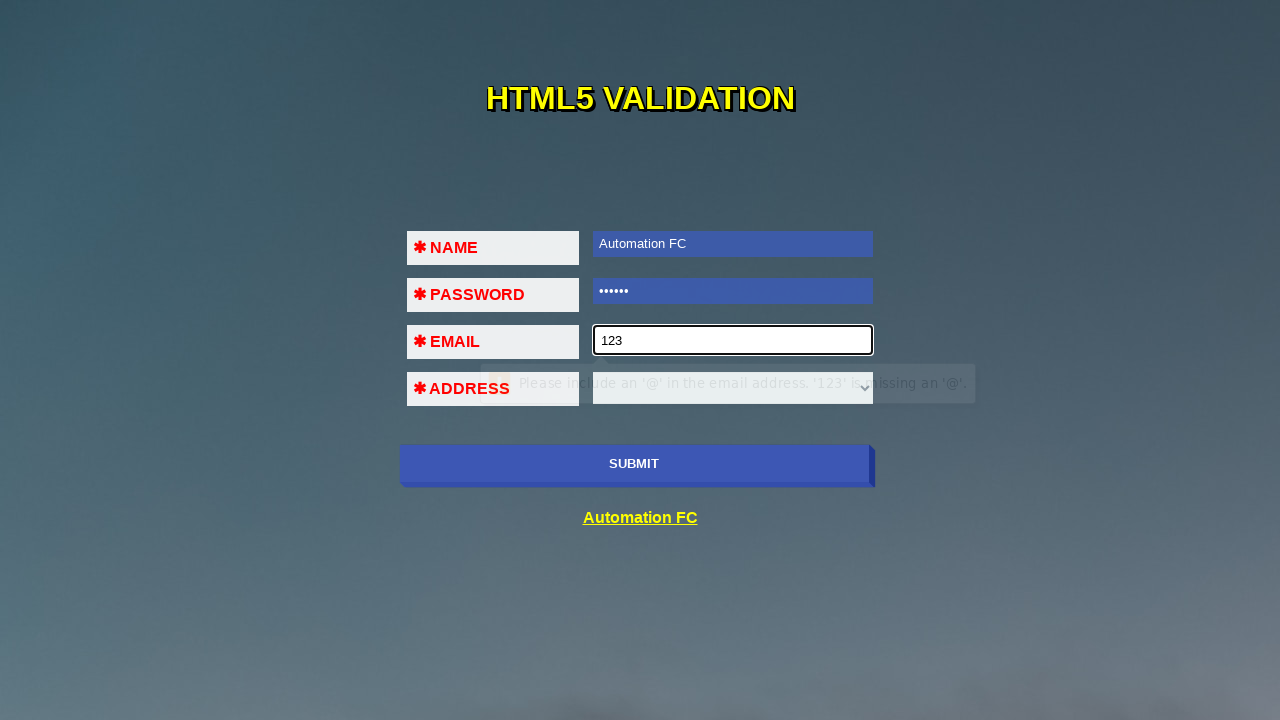

Clicked submit button to trigger email format validation at (634, 464) on input[name='submit-btn']
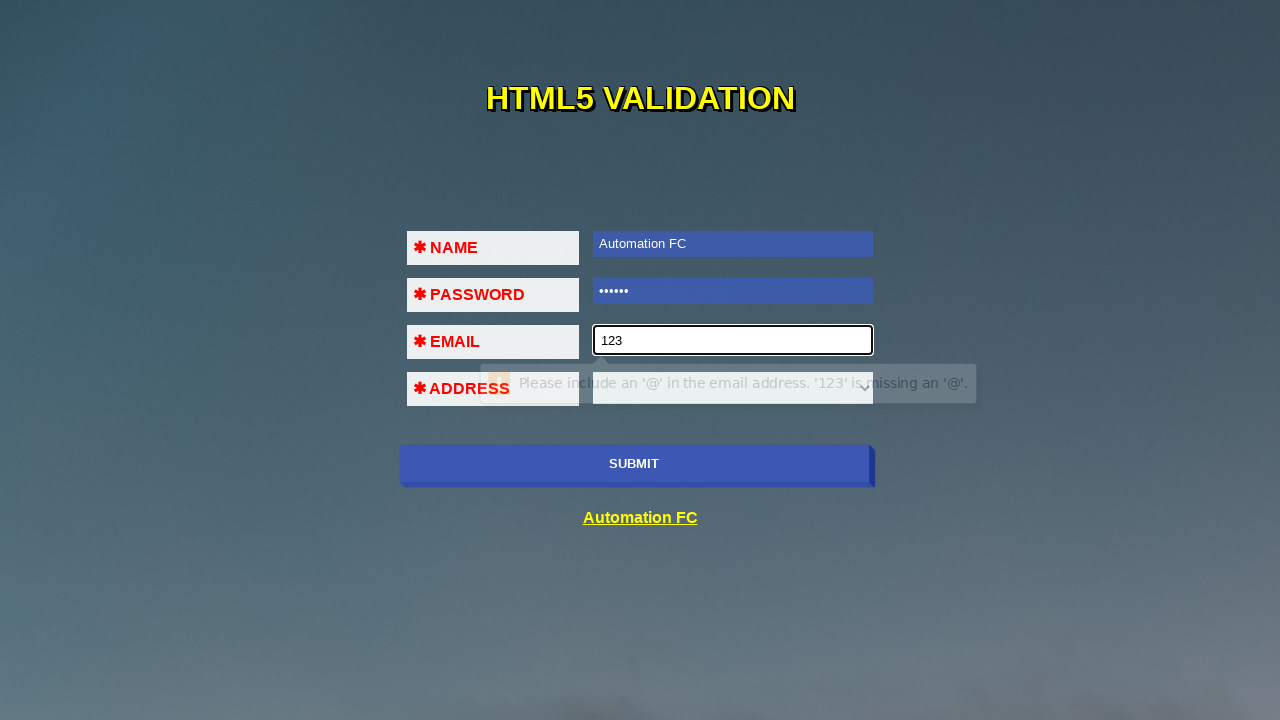

Filled email field with partial valid value '123@1234' on #em
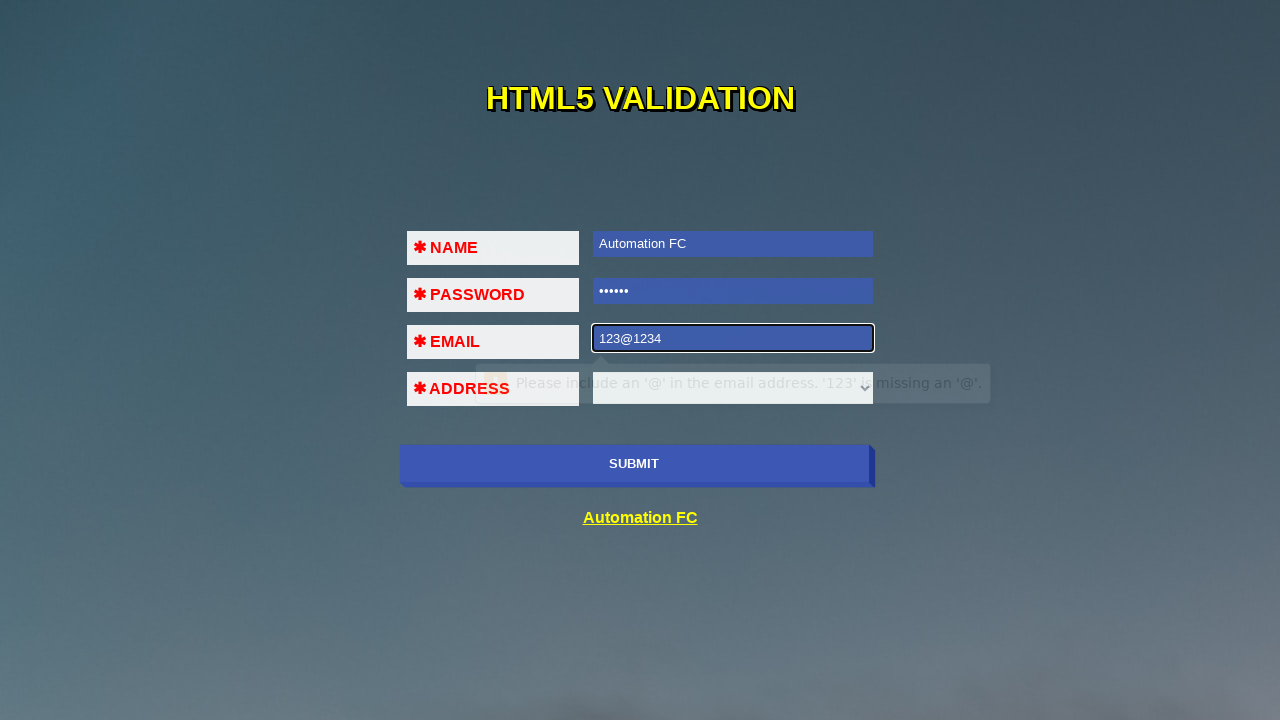

Clicked submit button to trigger email format validation again at (634, 464) on input[name='submit-btn']
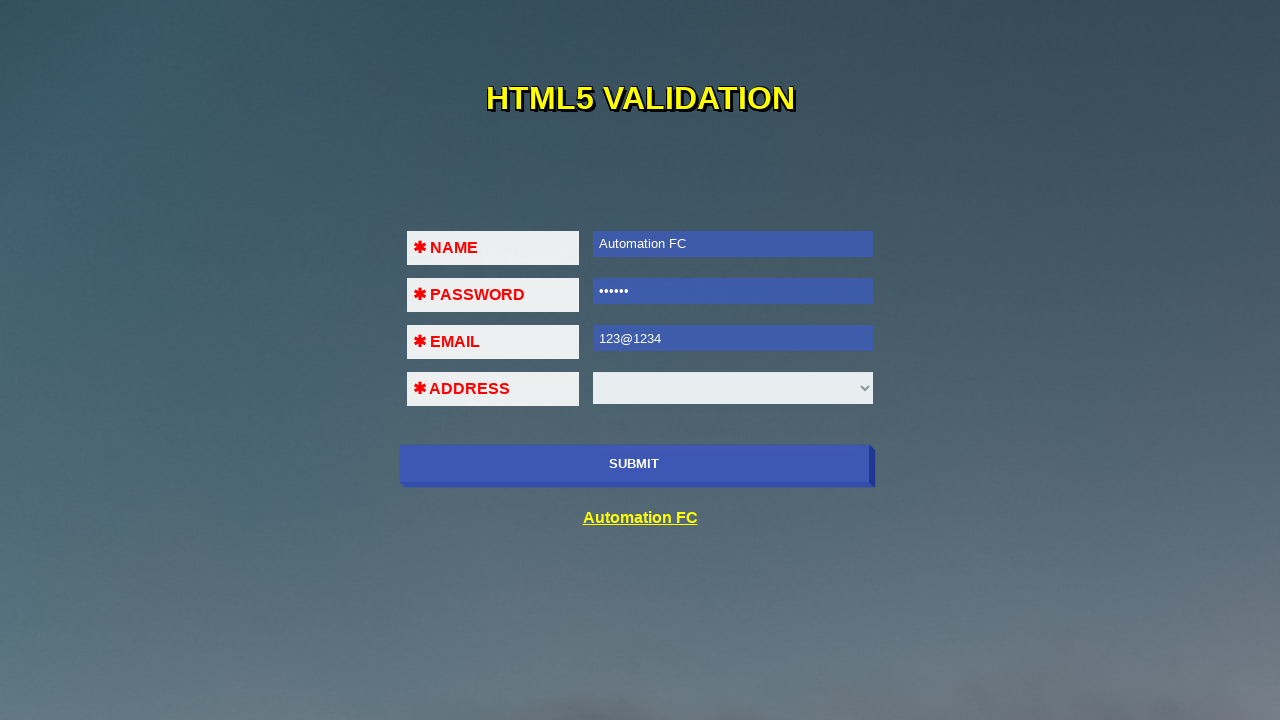

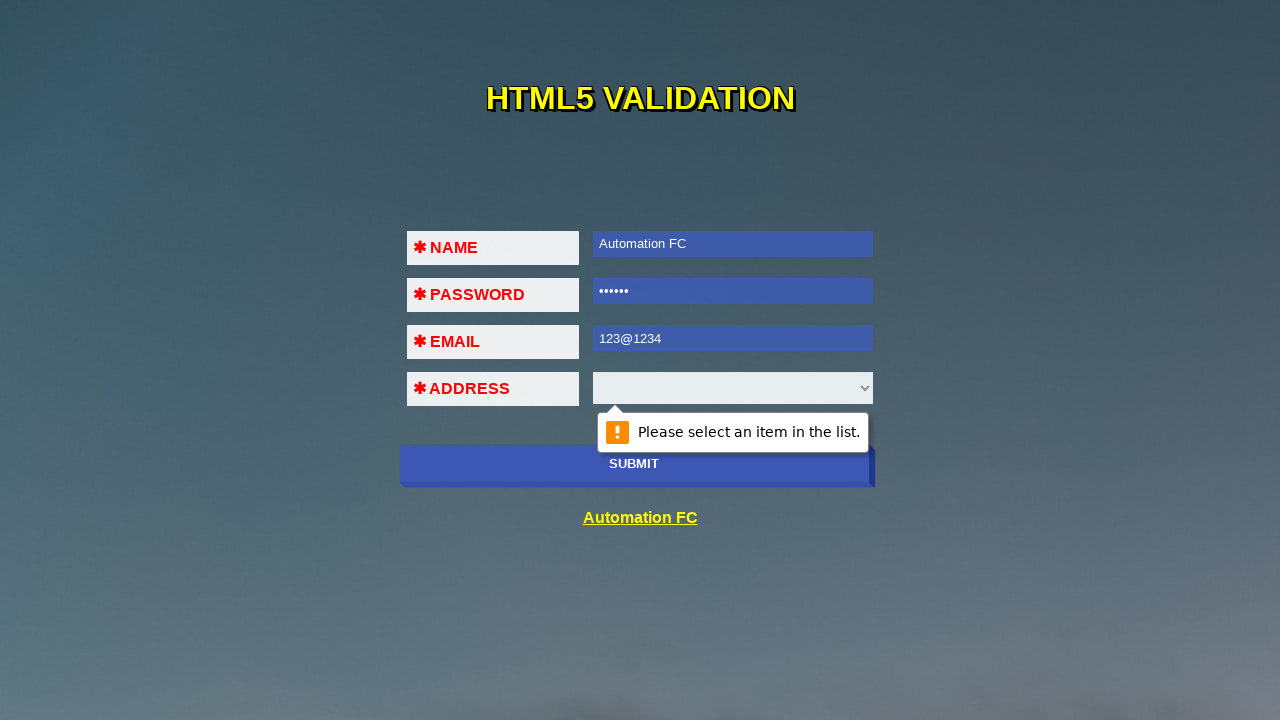